Tests table sorting functionality by clicking the vegetable/fruit name column header and verifying that the items are displayed in sorted order

Starting URL: https://rahulshettyacademy.com/seleniumPractise/#/offers

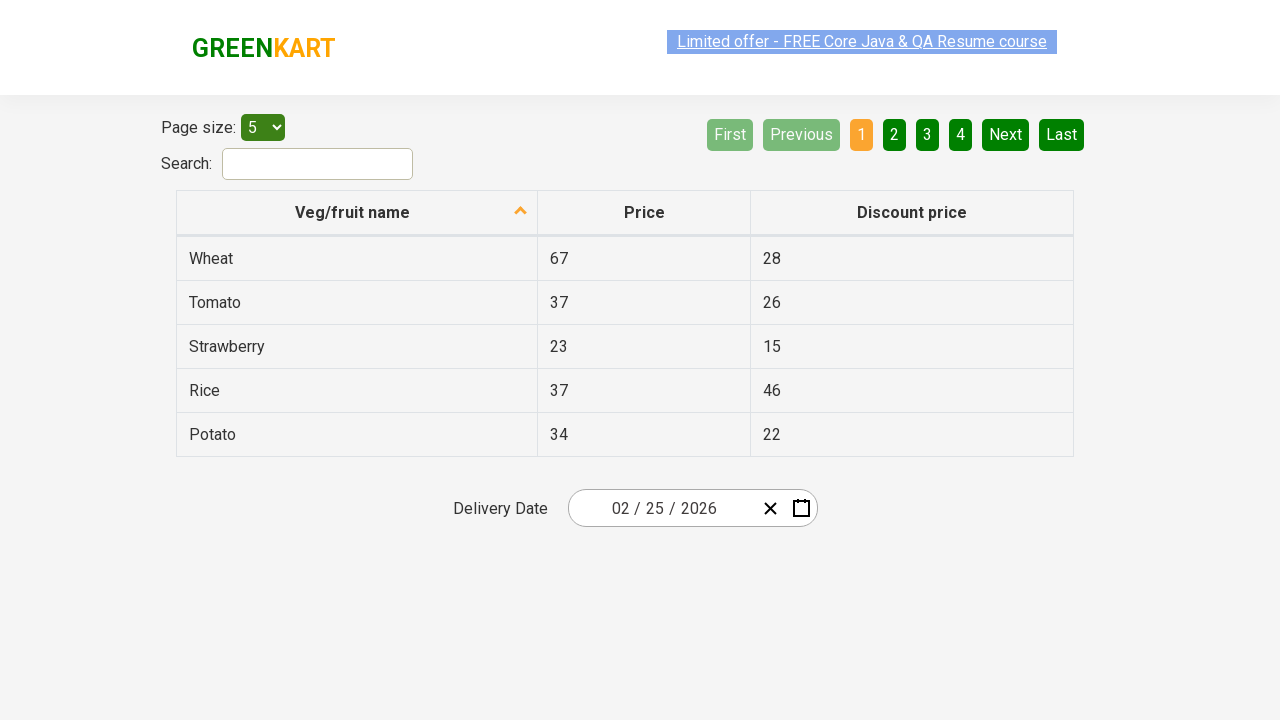

Clicked 'Veg/fruit name' column header to sort table at (353, 212) on xpath=//span[text()='Veg/fruit name']
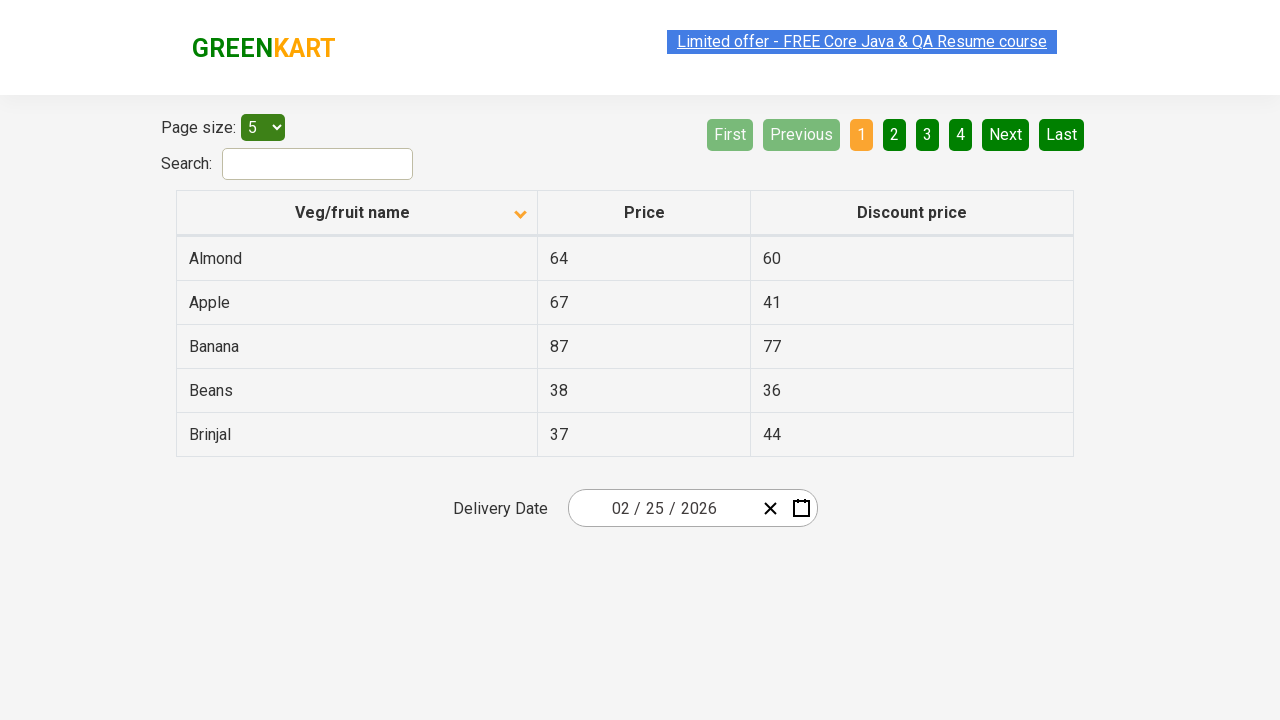

Waited 500ms for table sorting to complete
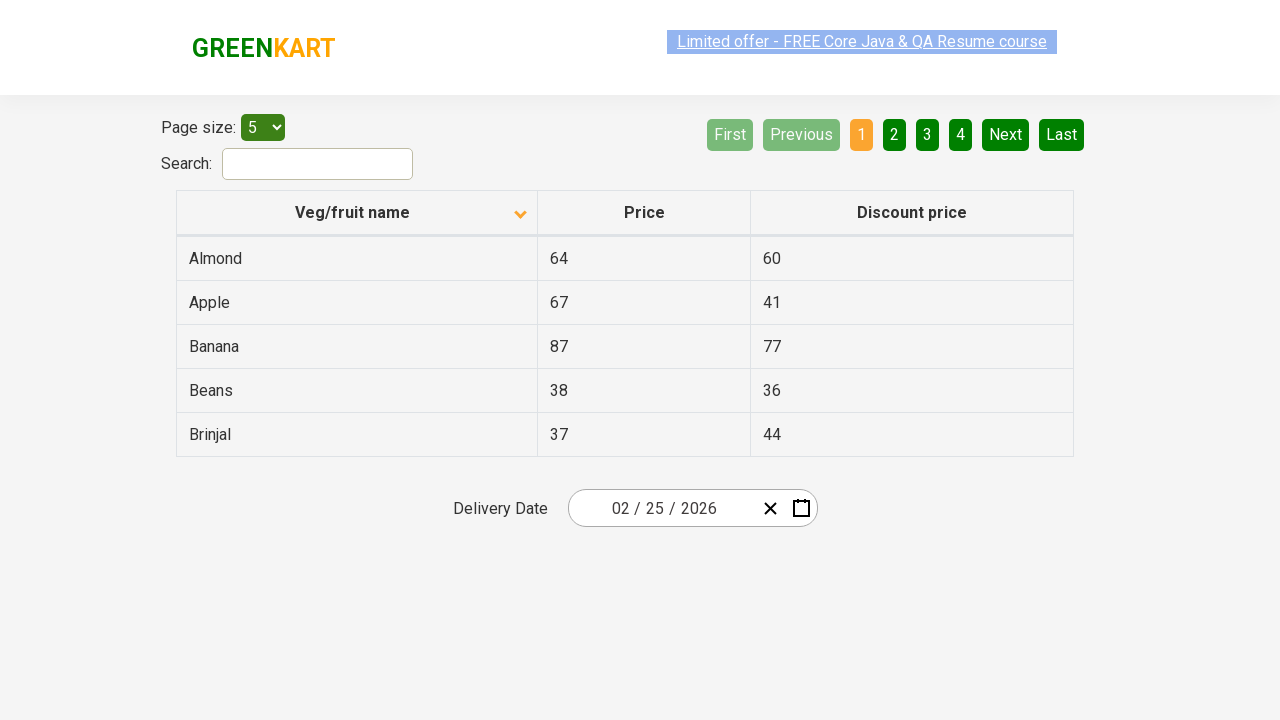

Collected all vegetable names from first column
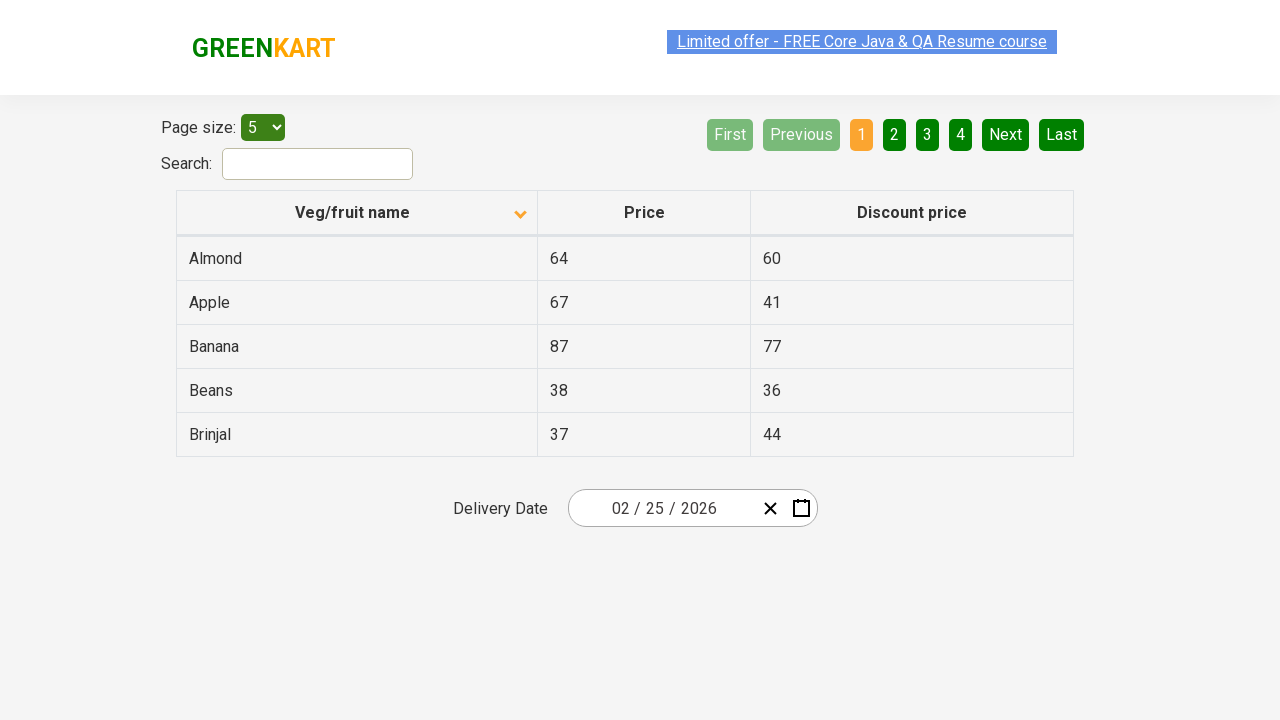

Extracted text content from 5 vegetable elements
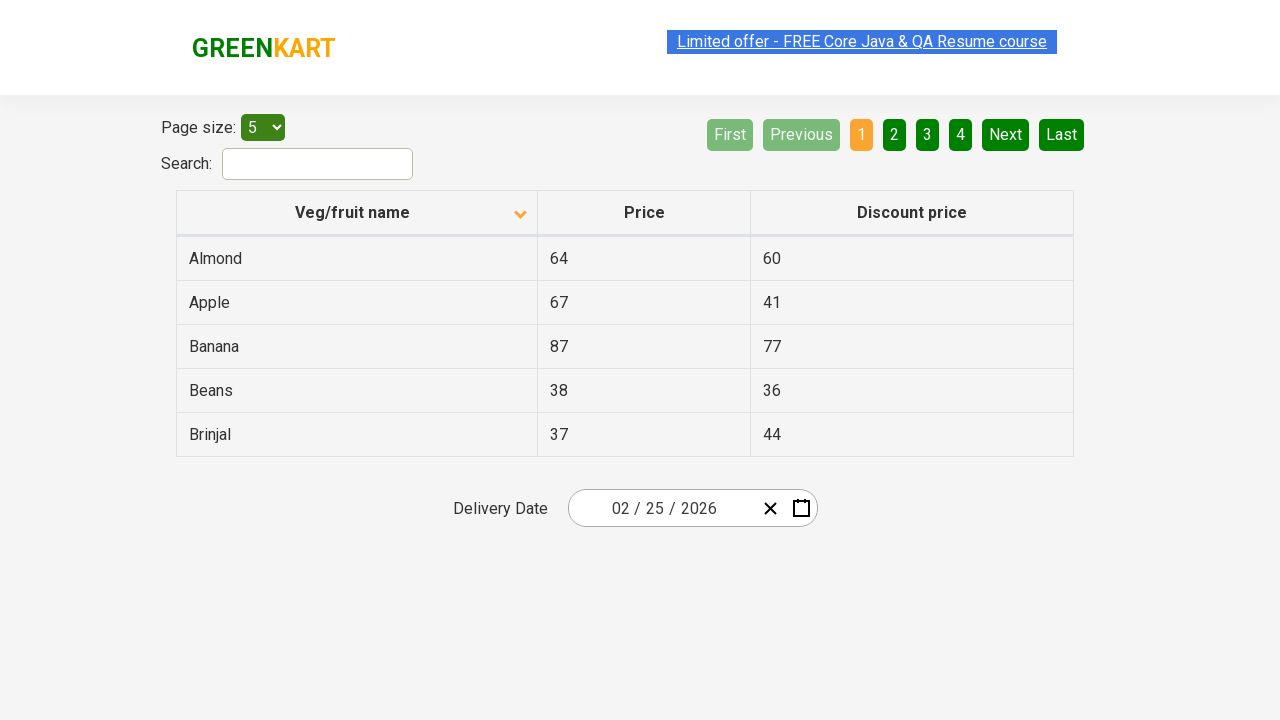

Created copy of original vegetable list for comparison
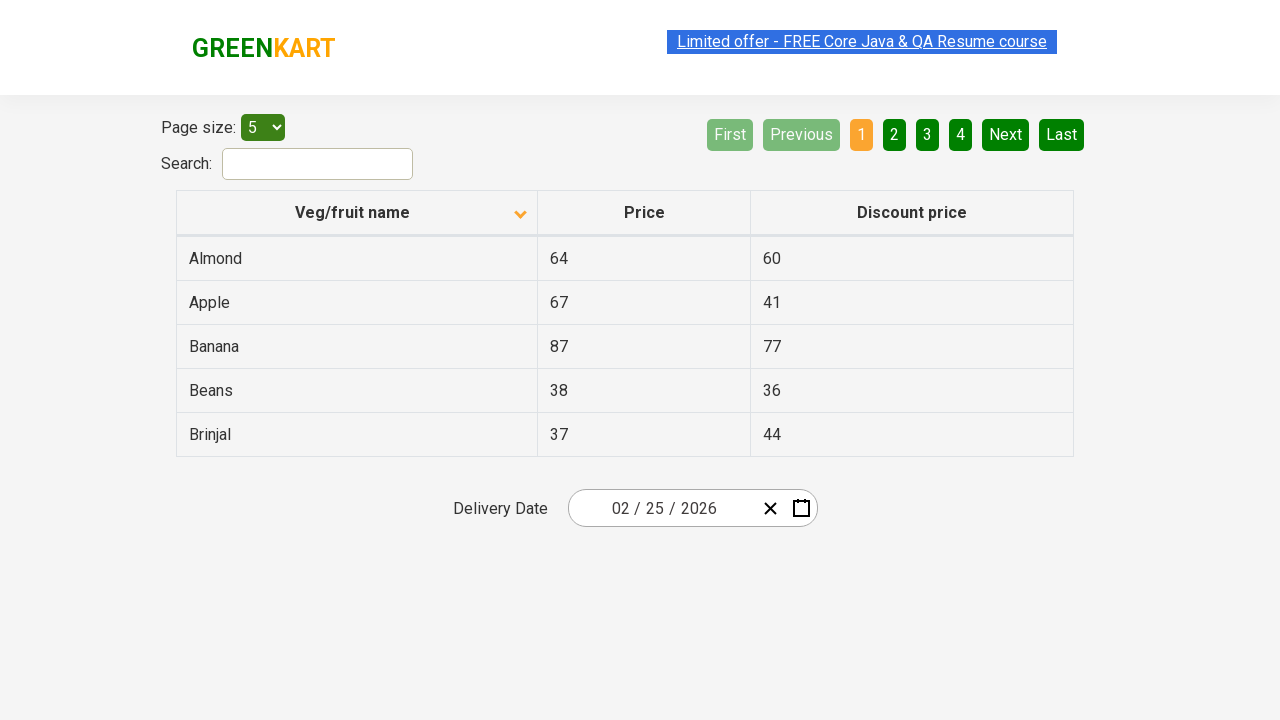

Sorted vegetable list alphabetically
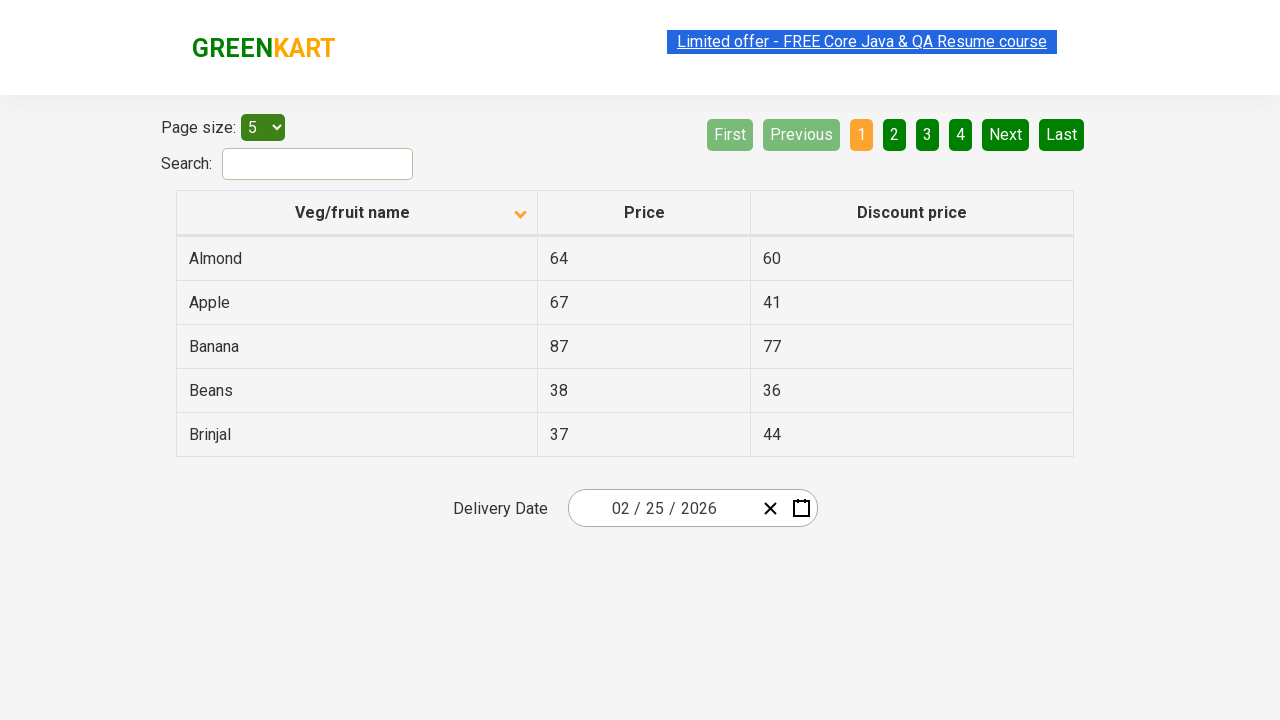

Verified that table items are correctly sorted in ascending order
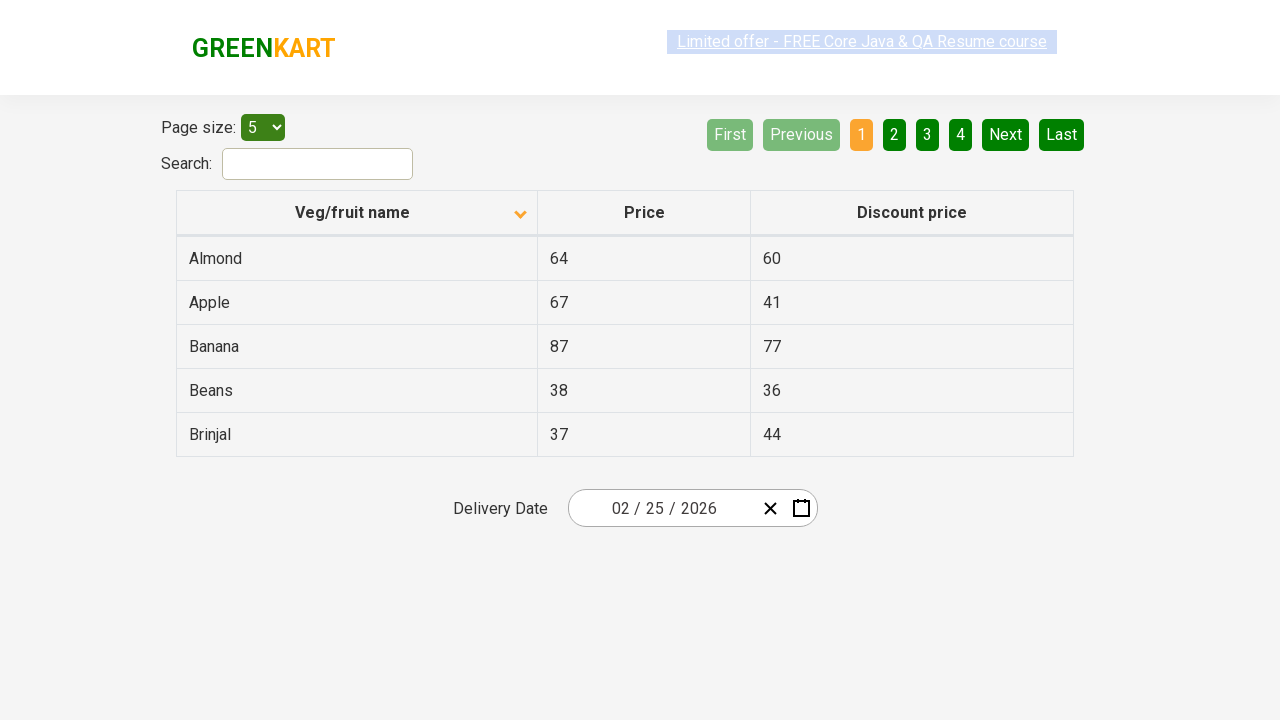

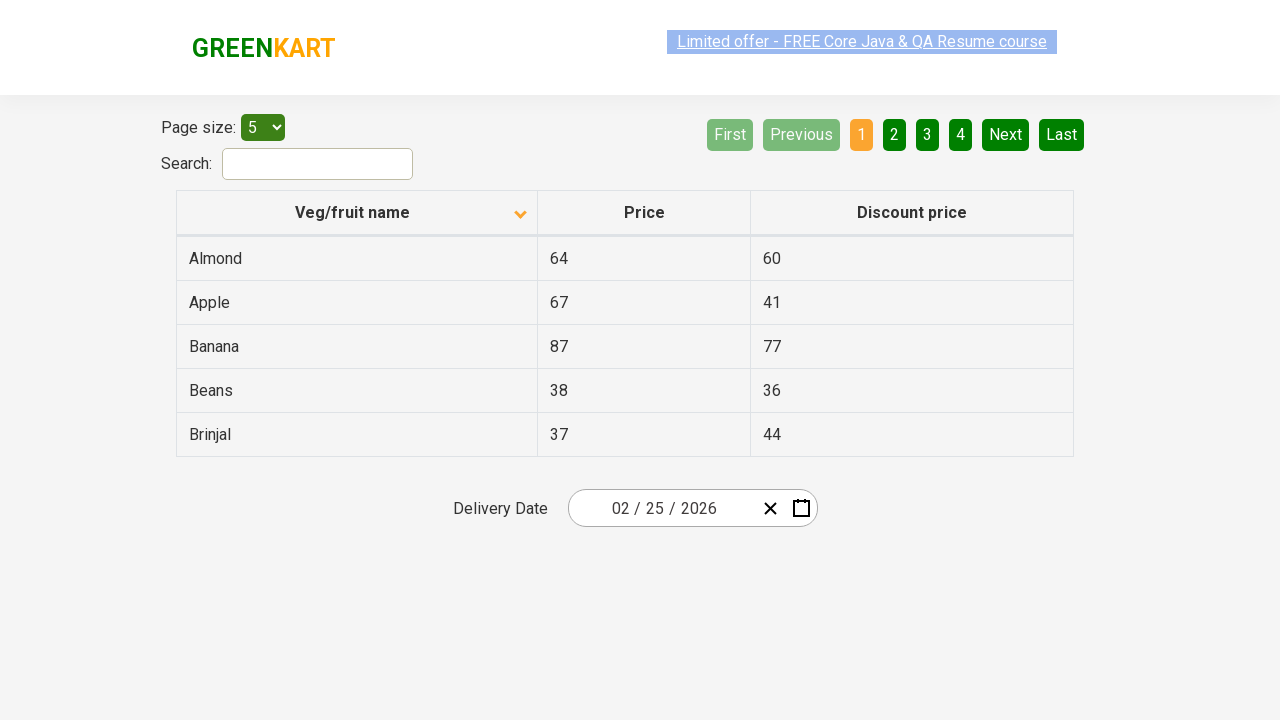